Tests modal dialog functionality by opening a modal via button click and then closing it using JavaScript execution to click the close button

Starting URL: https://formy-project.herokuapp.com/modal

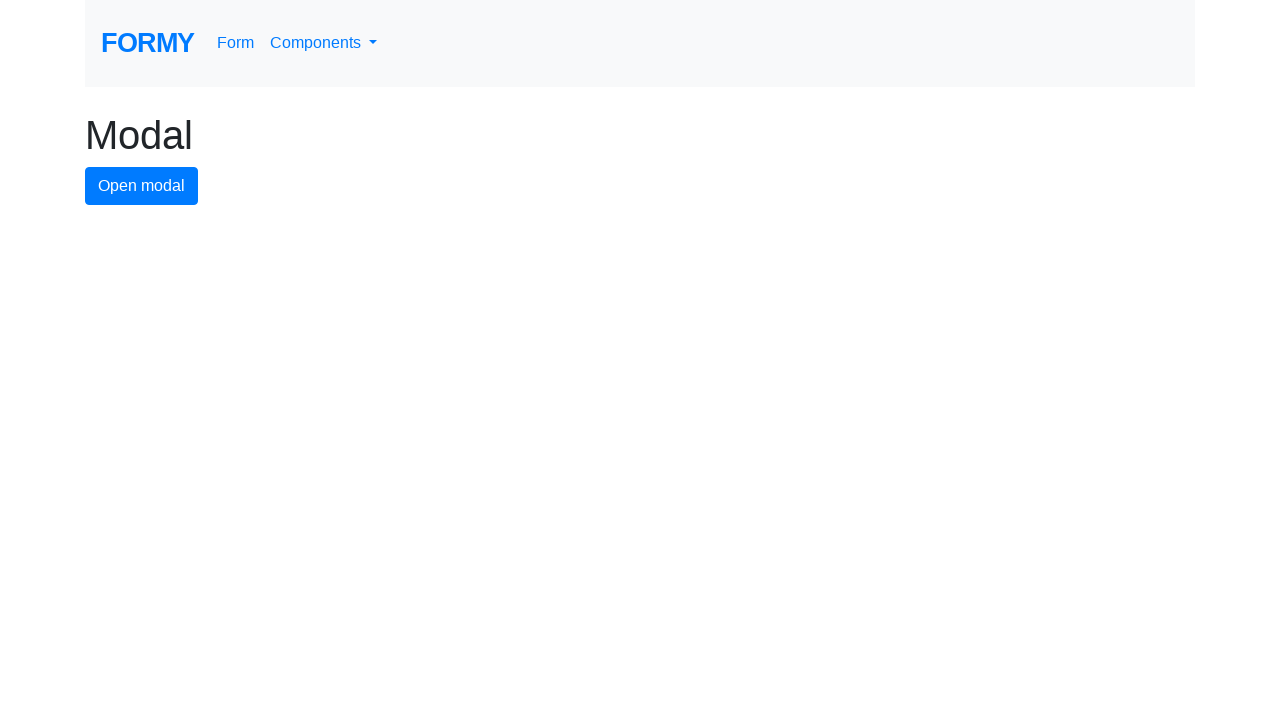

Clicked modal button to open the modal dialog at (142, 186) on #modal-button
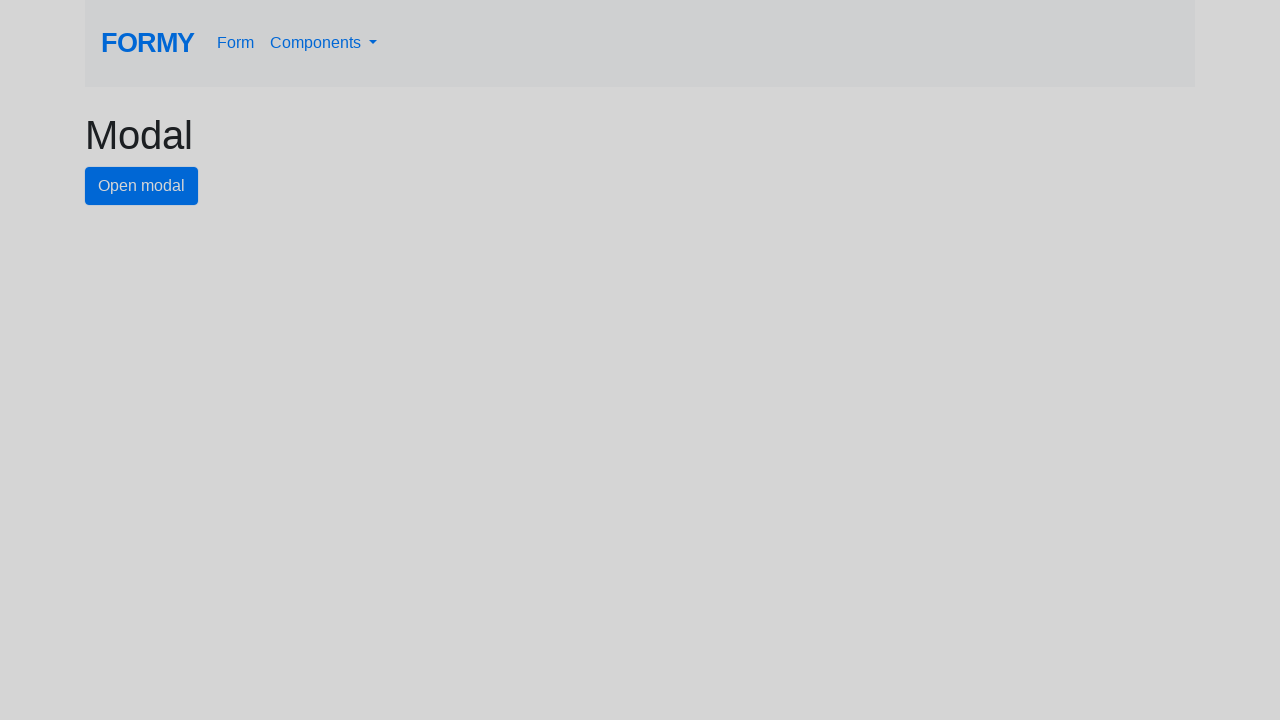

Waited for close button to appear in modal
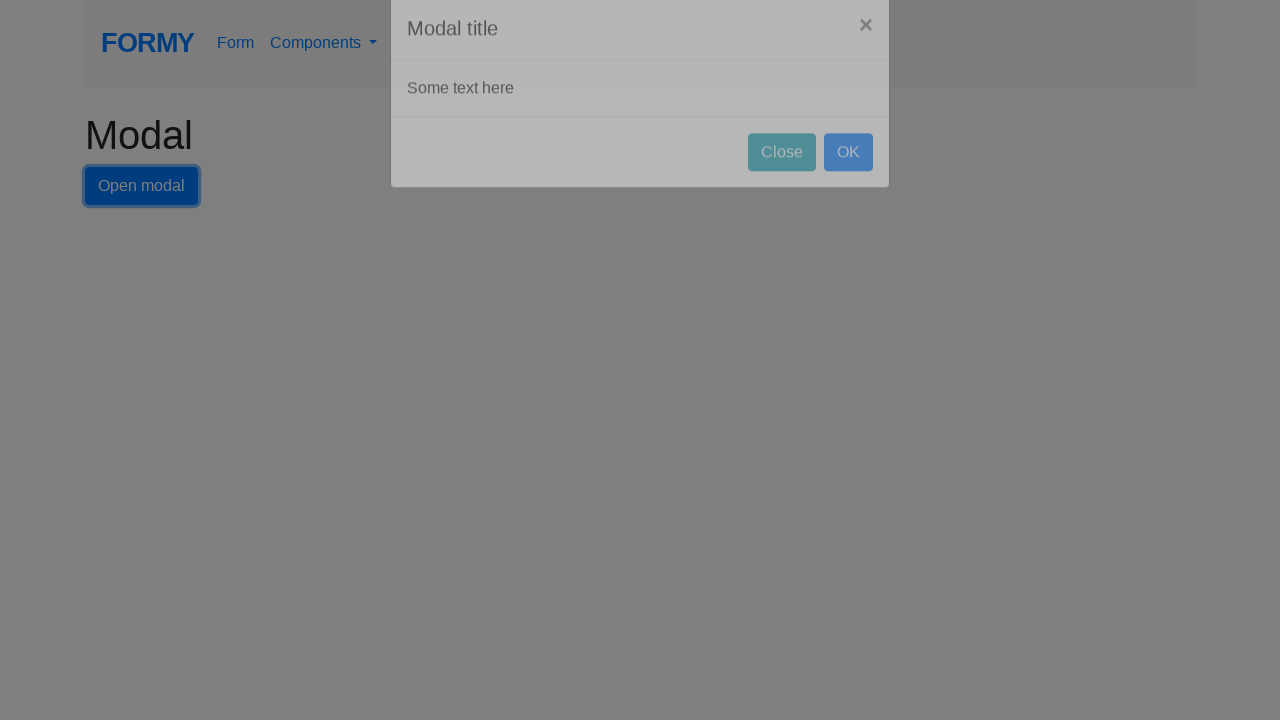

Executed JavaScript to click the close button and close the modal
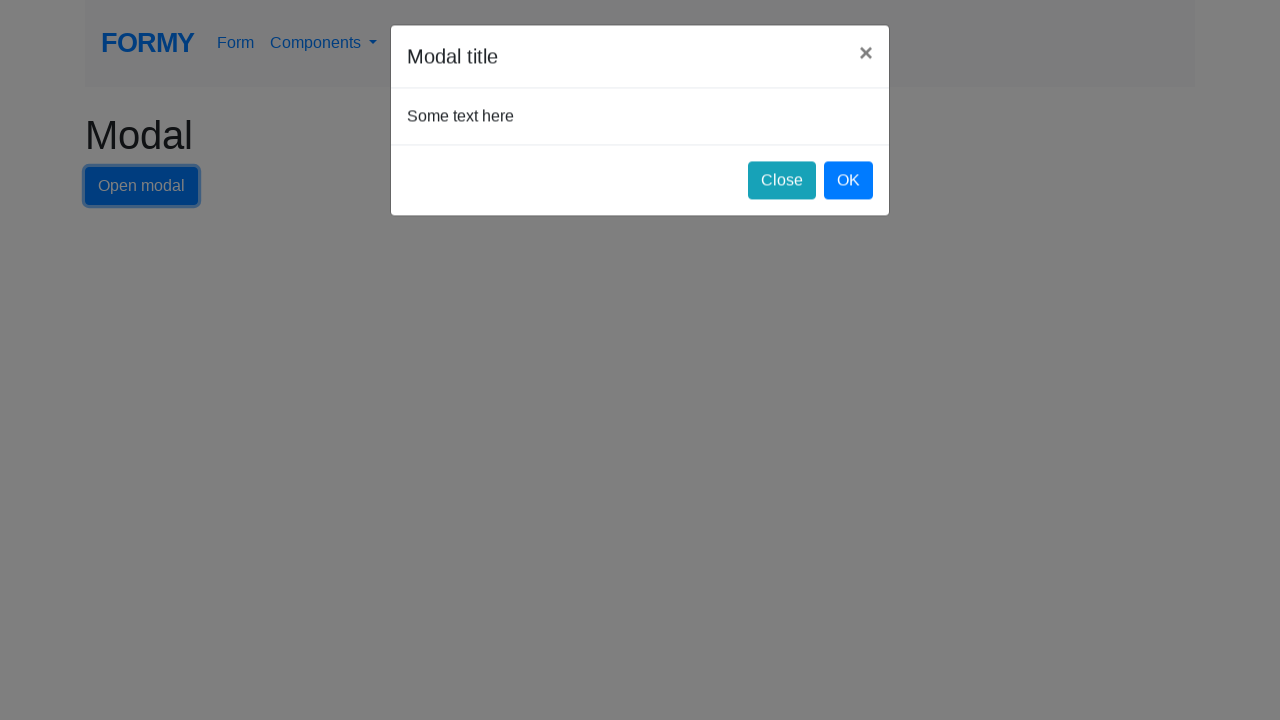

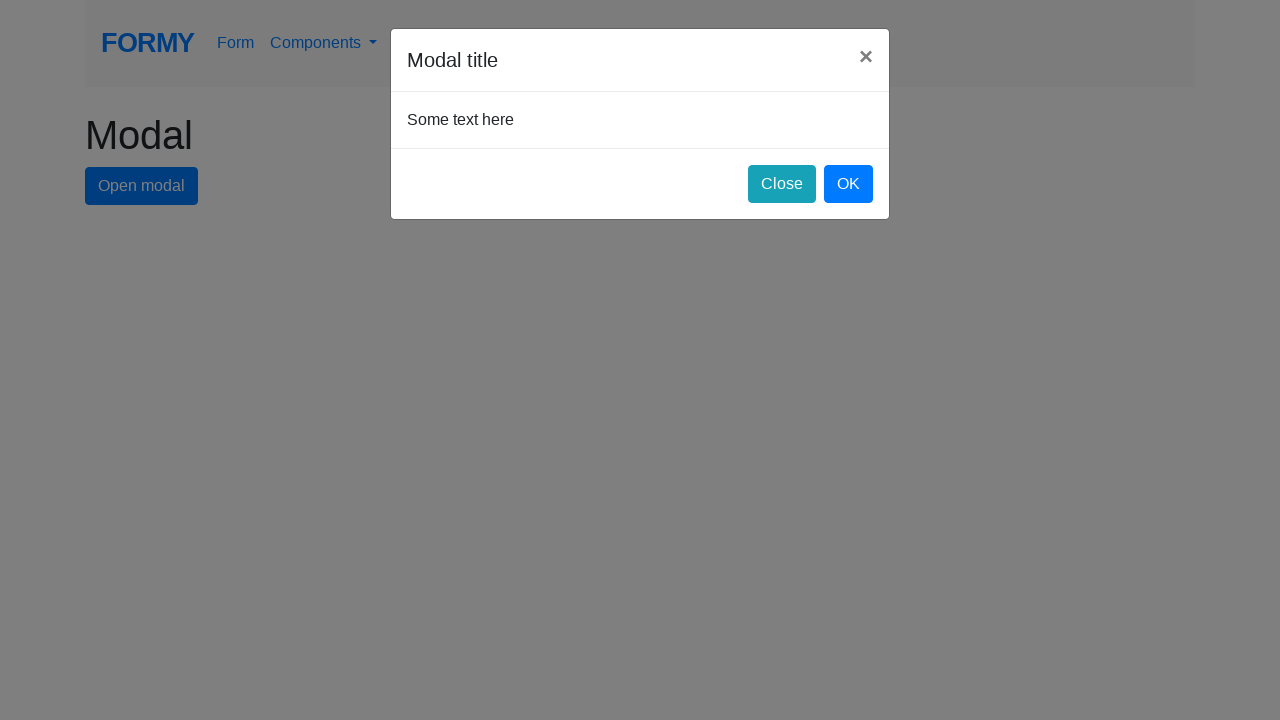